Tests e-commerce functionality by navigating to laptops category, selecting a MacBook Air product, adding it to cart, and viewing the cart

Starting URL: https://www.demoblaze.com/

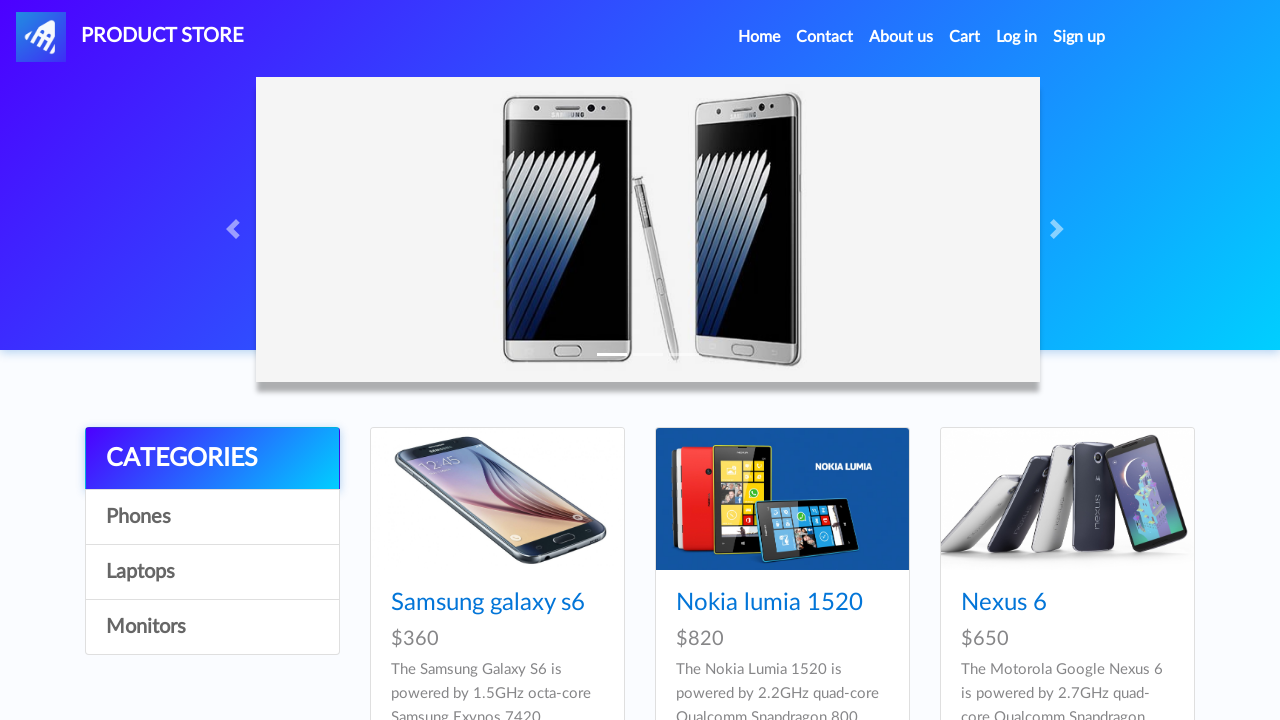

Clicked on Laptops category at (212, 572) on a:text('Laptops')
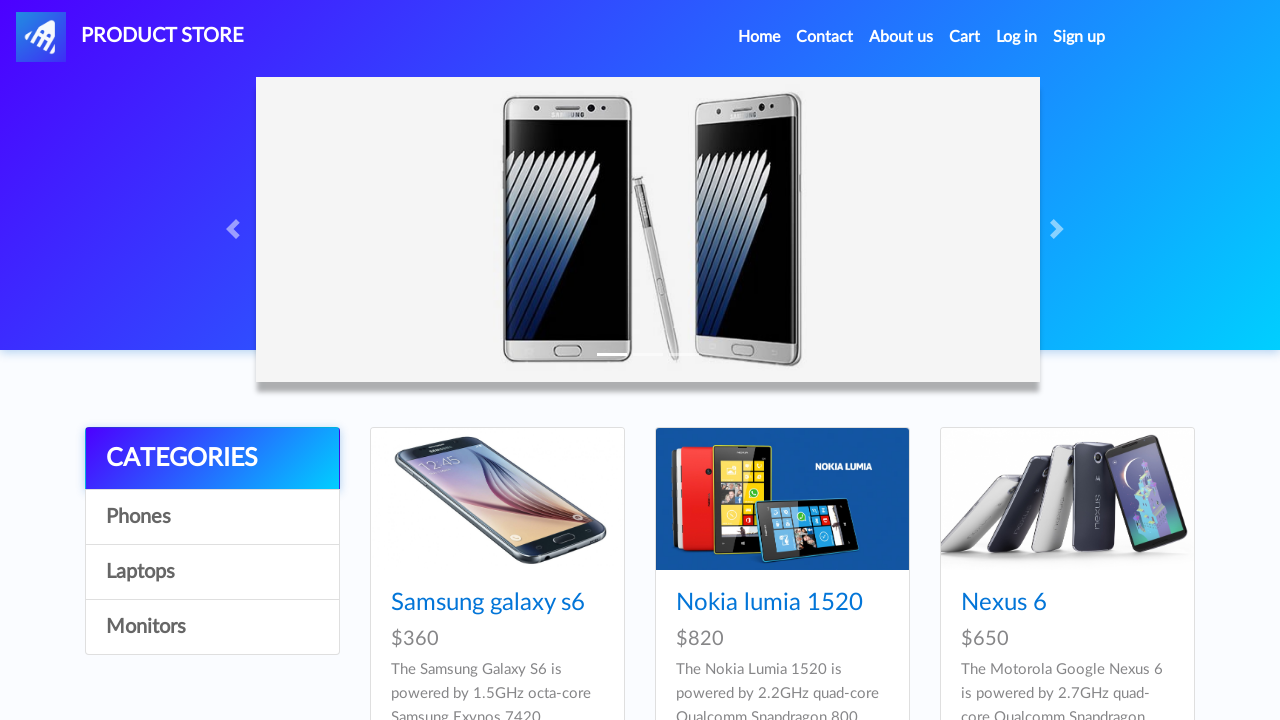

MacBook air product appeared
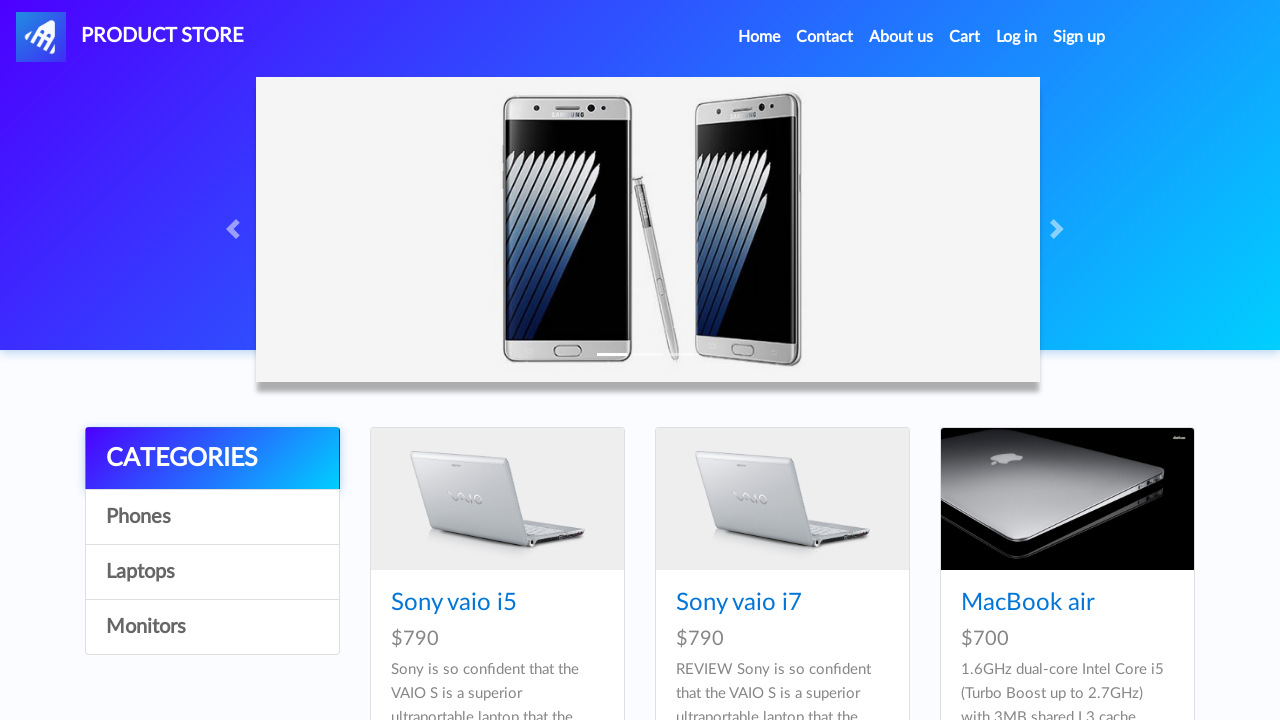

Clicked on MacBook air product at (1028, 603) on a:text('MacBook air')
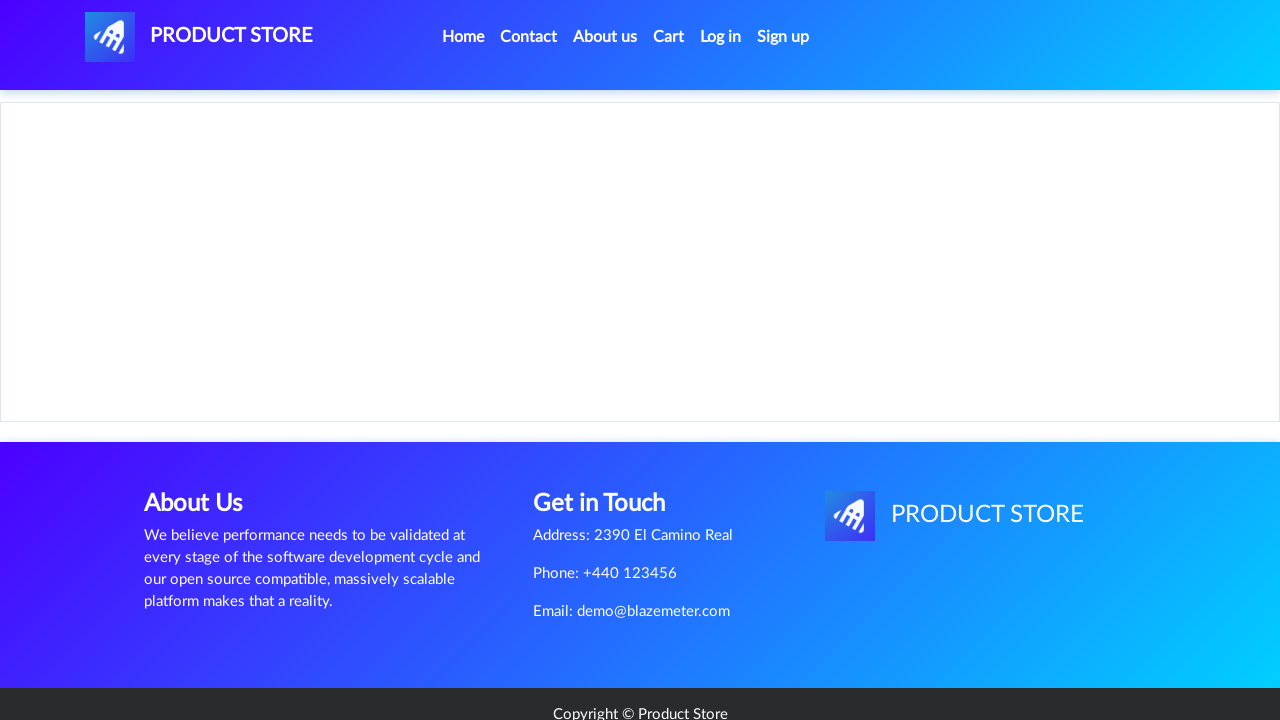

Product page loaded with Add to cart button
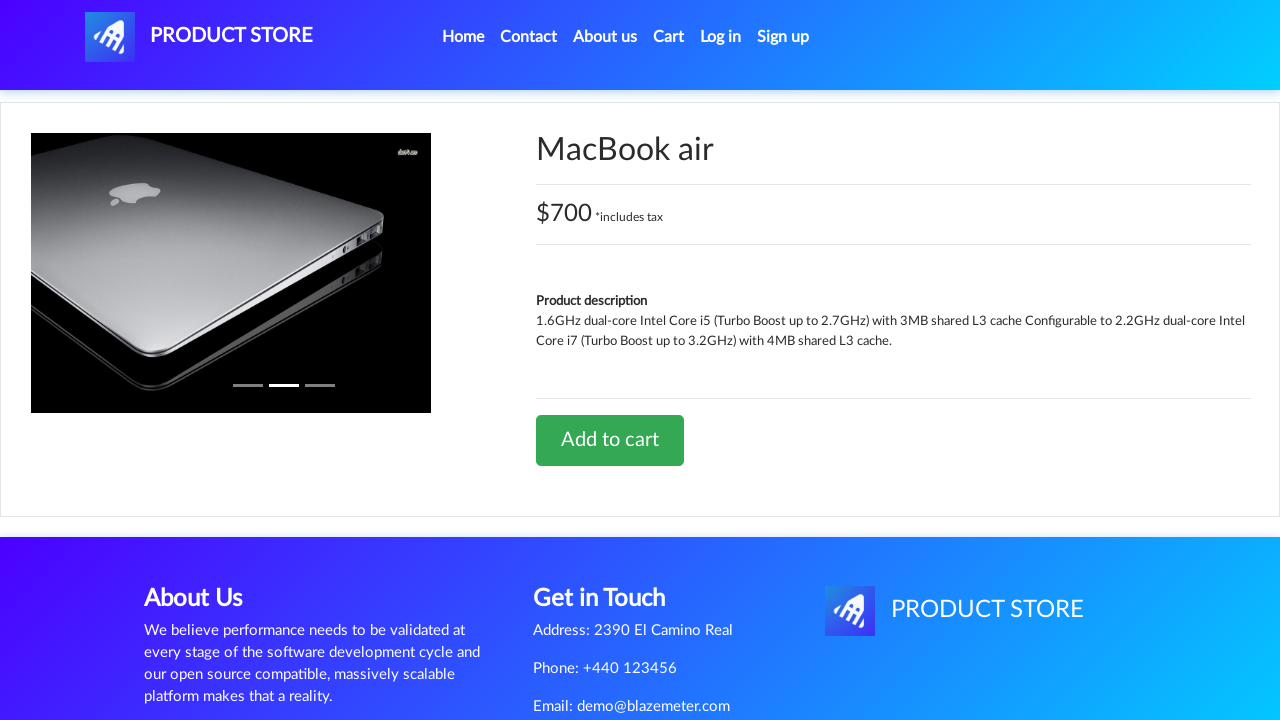

Clicked Add to cart button at (610, 440) on a:text('Add to cart')
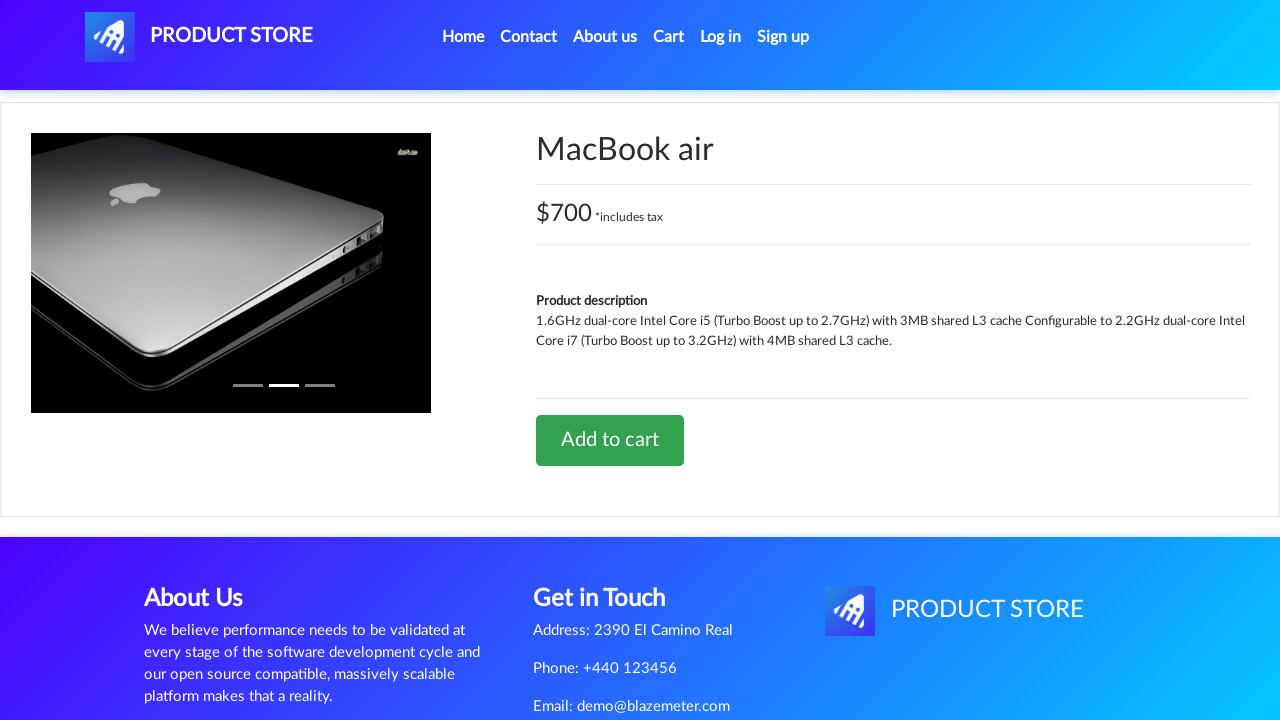

Alert dialog accepted
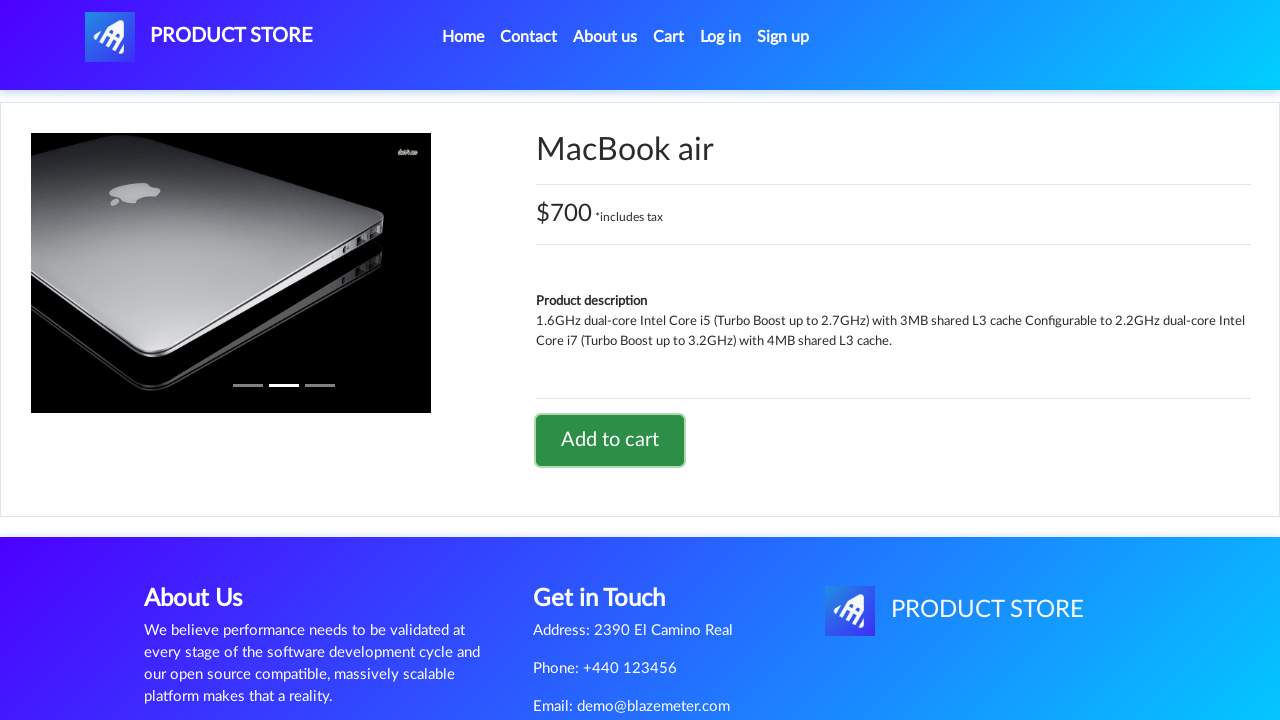

Clicked on Cart to view shopping cart at (669, 37) on a:text('Cart')
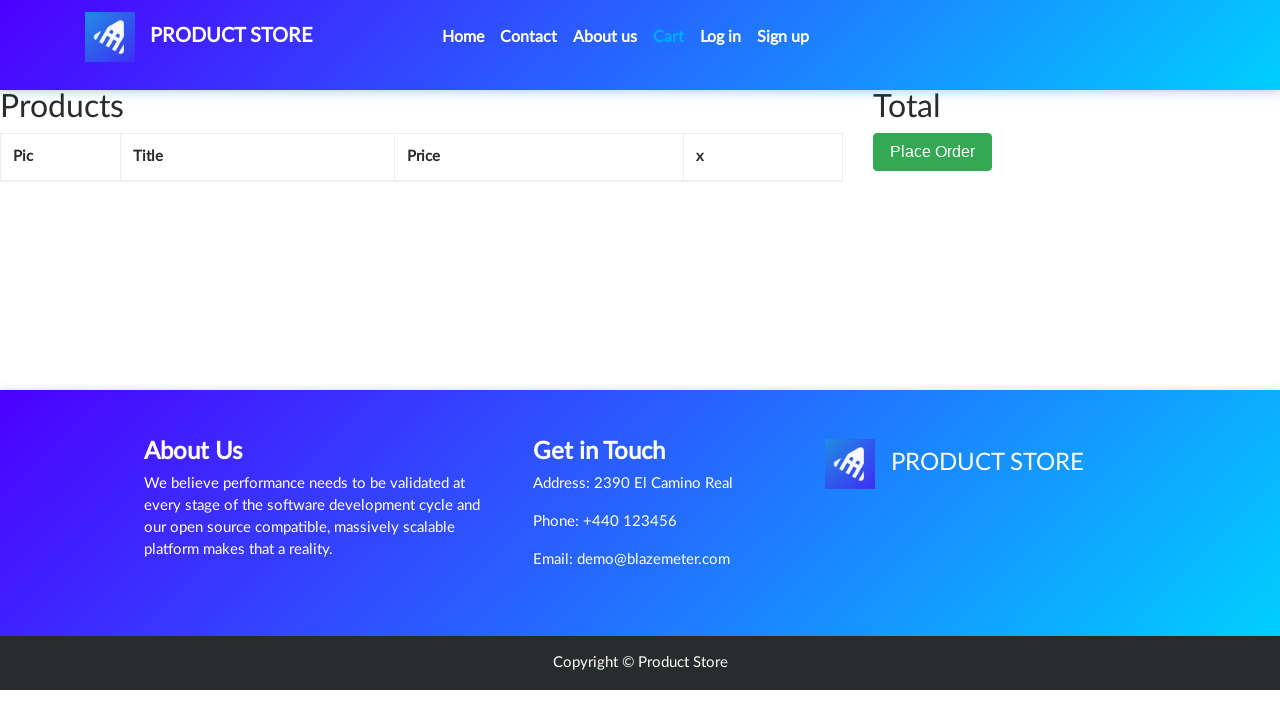

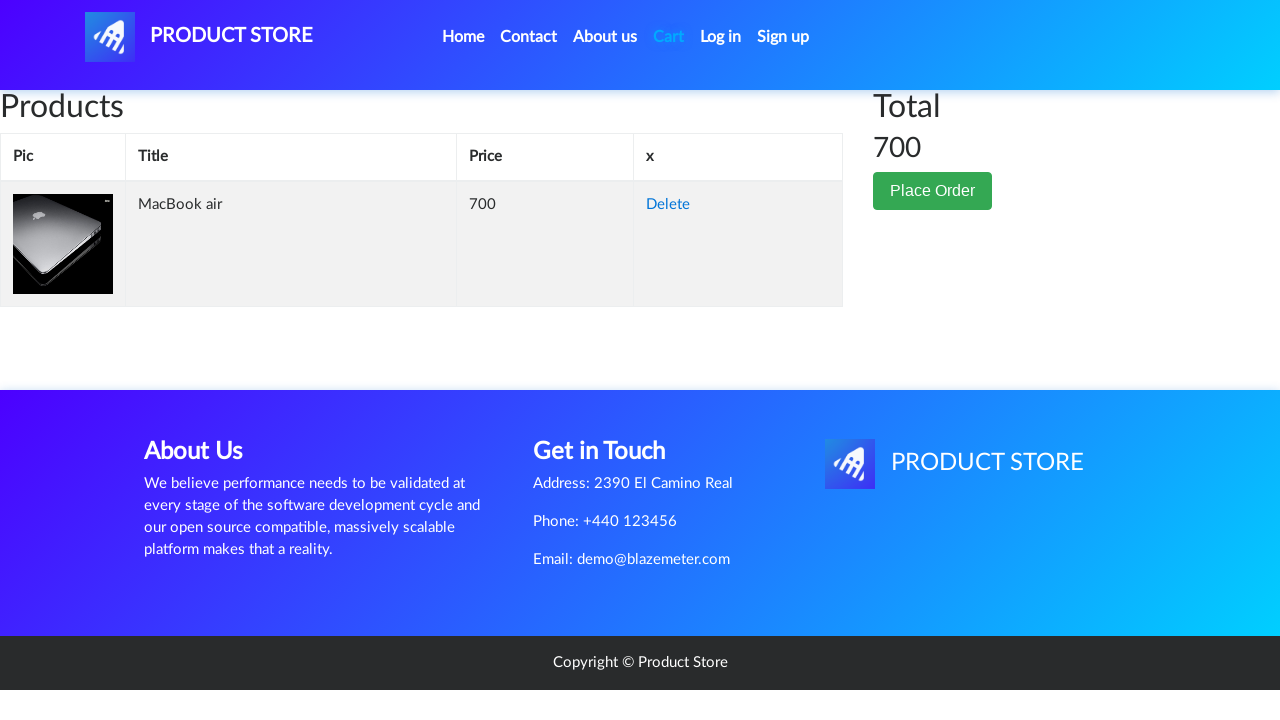